Tests a registration form by filling in first name, last name, and email fields, then submitting the form and verifying successful registration message

Starting URL: http://suninjuly.github.io/registration1.html

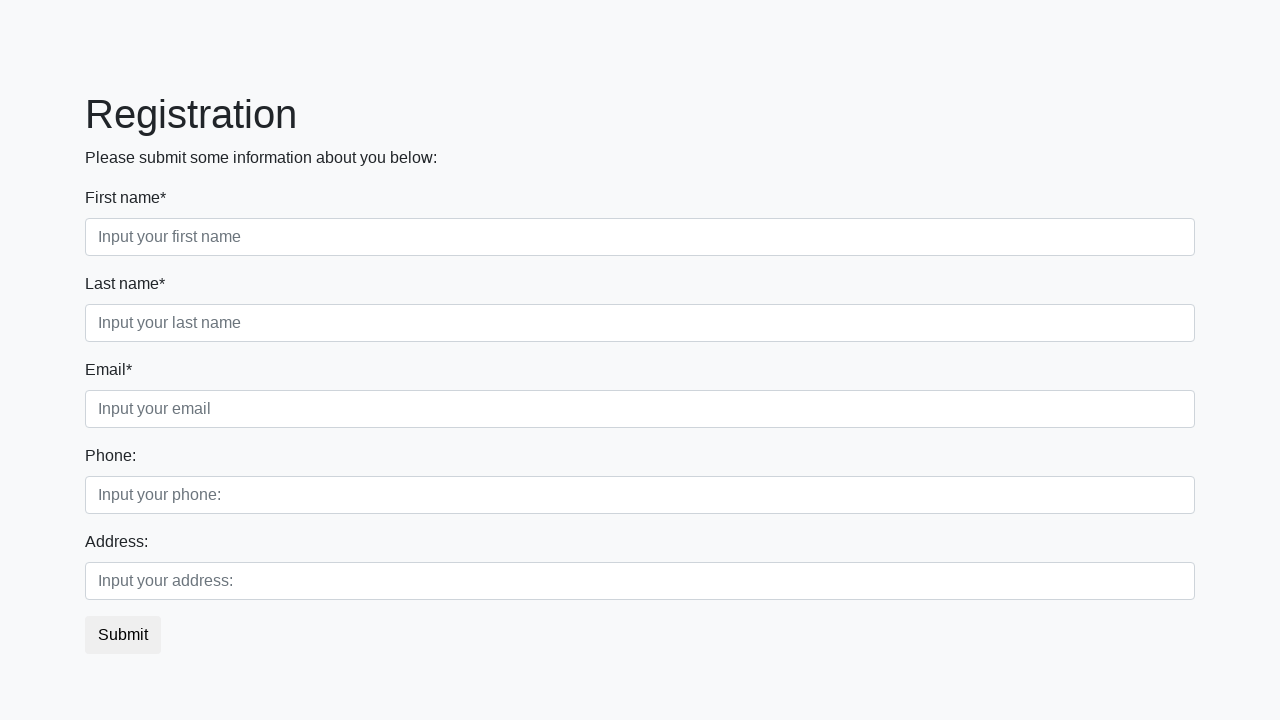

Filled first name field with 'Ivan' on //div[1]/input
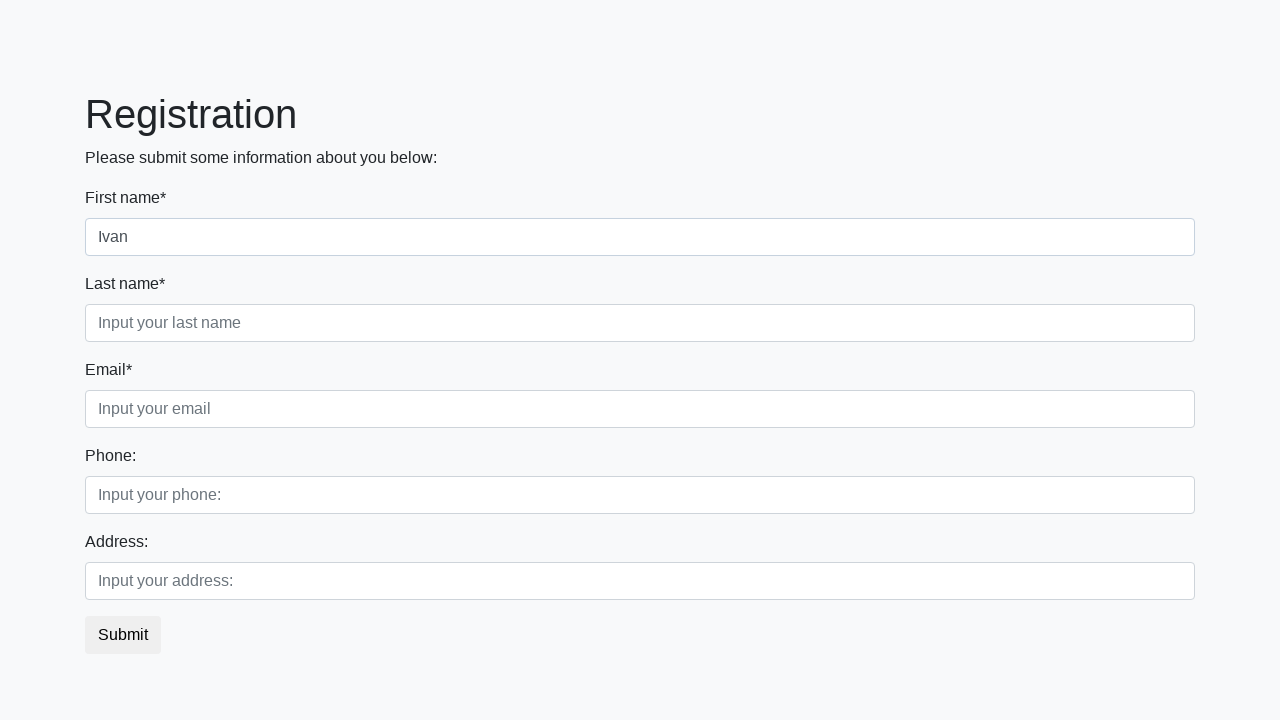

Filled last name field with 'Petrov' on //div[2]/input
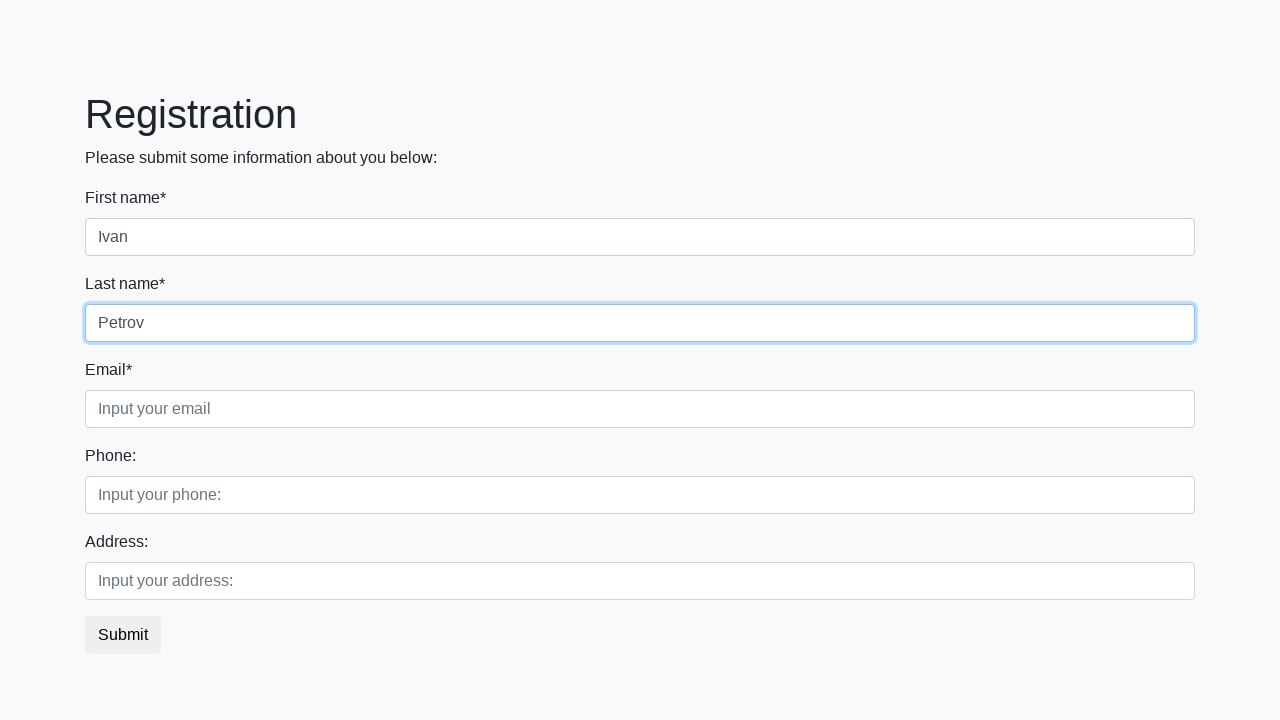

Filled email field with 'test123@gmail.com' on //div[3]/input
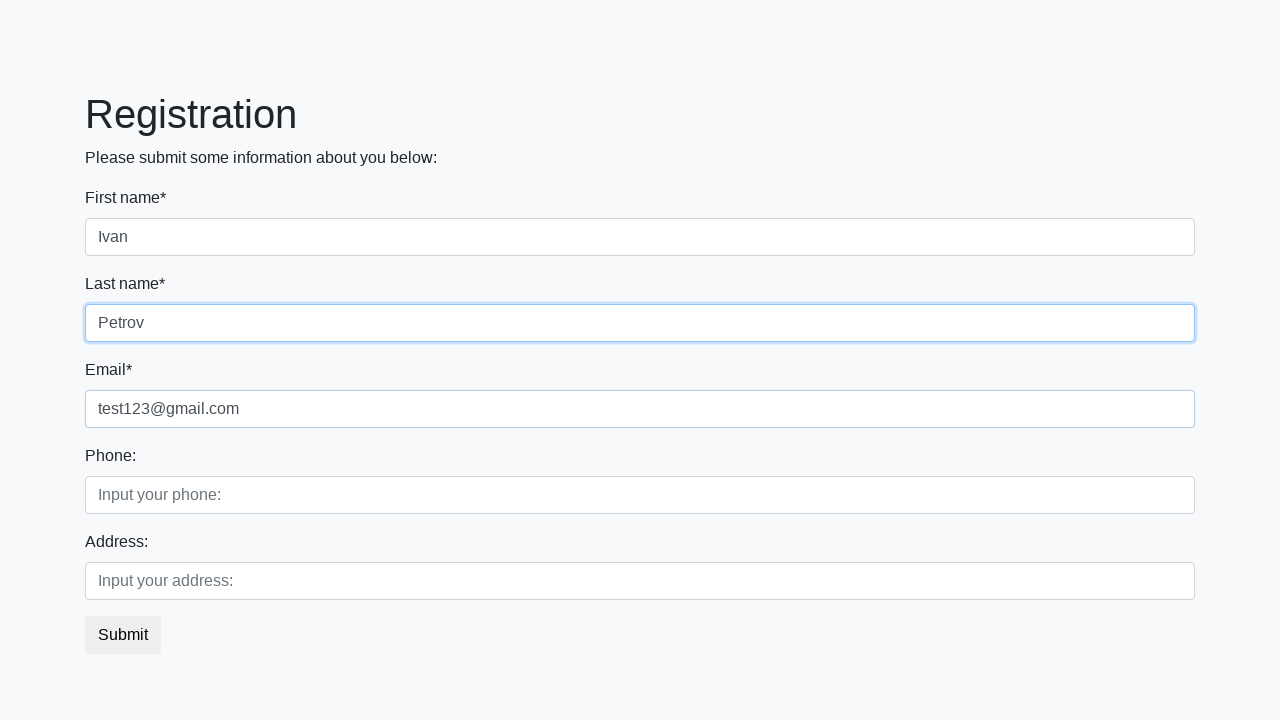

Clicked submit button to register at (123, 635) on button.btn
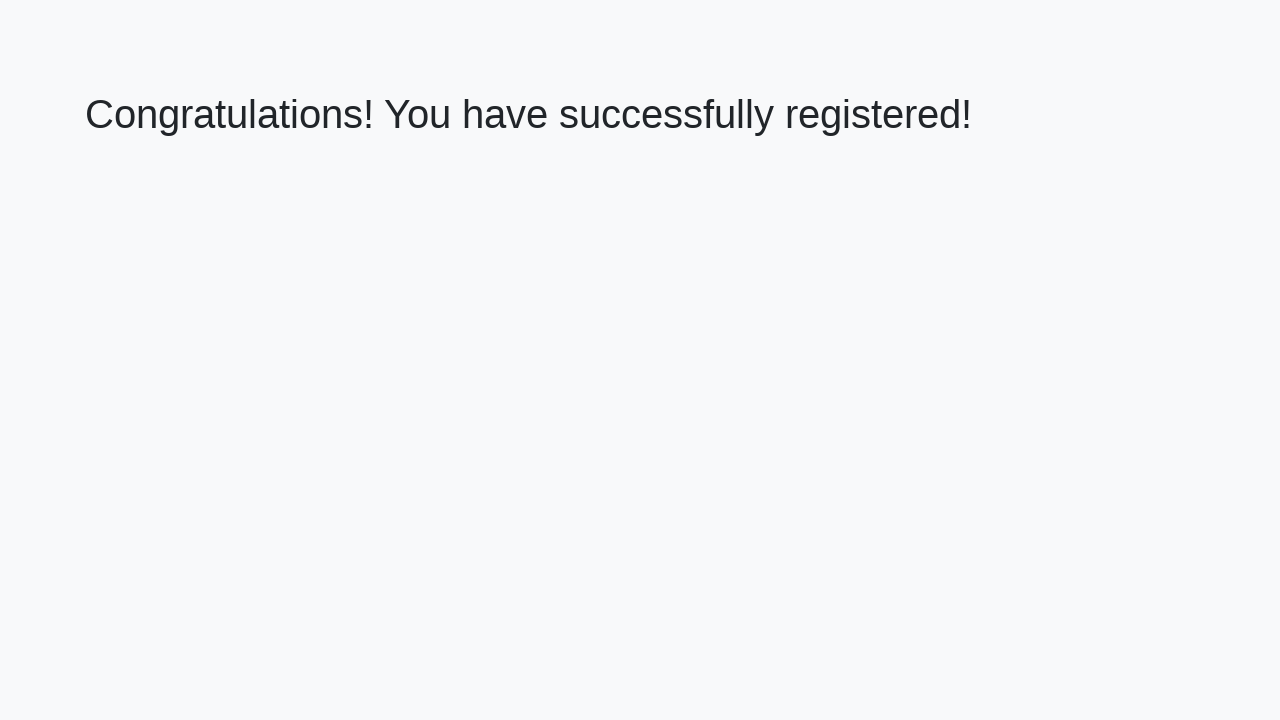

Success message heading loaded
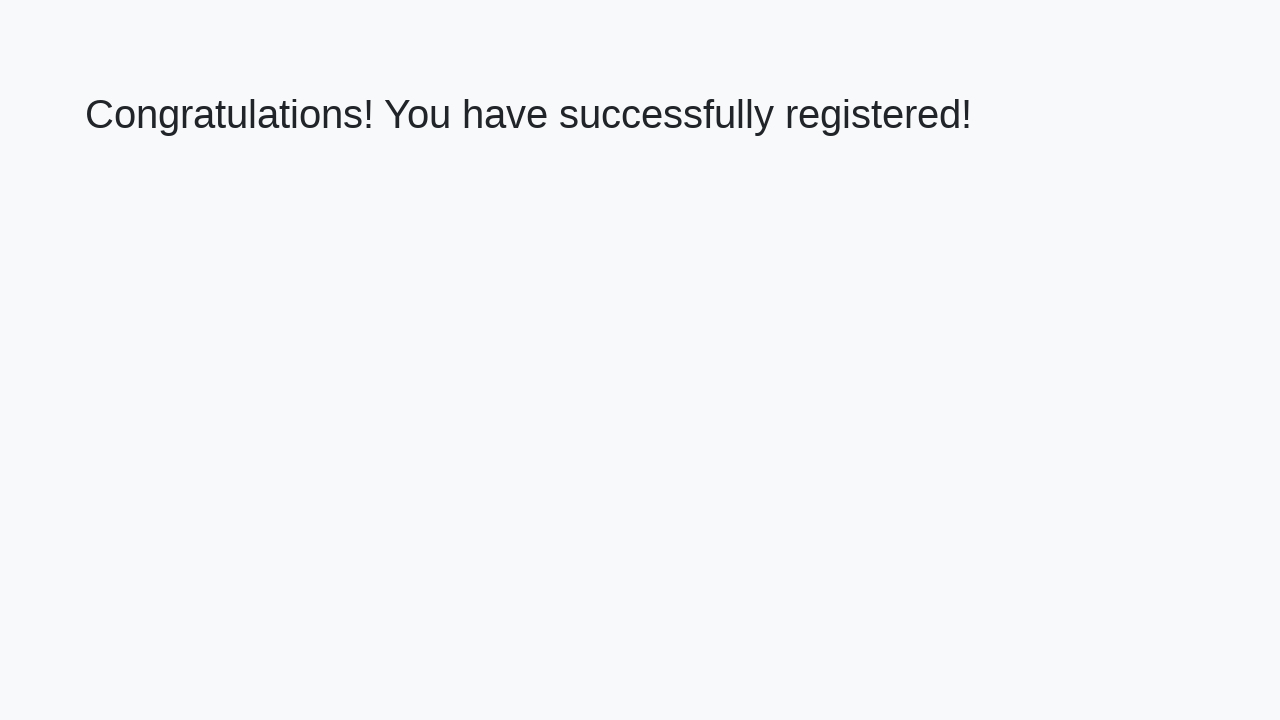

Retrieved success message: 'Congratulations! You have successfully registered!'
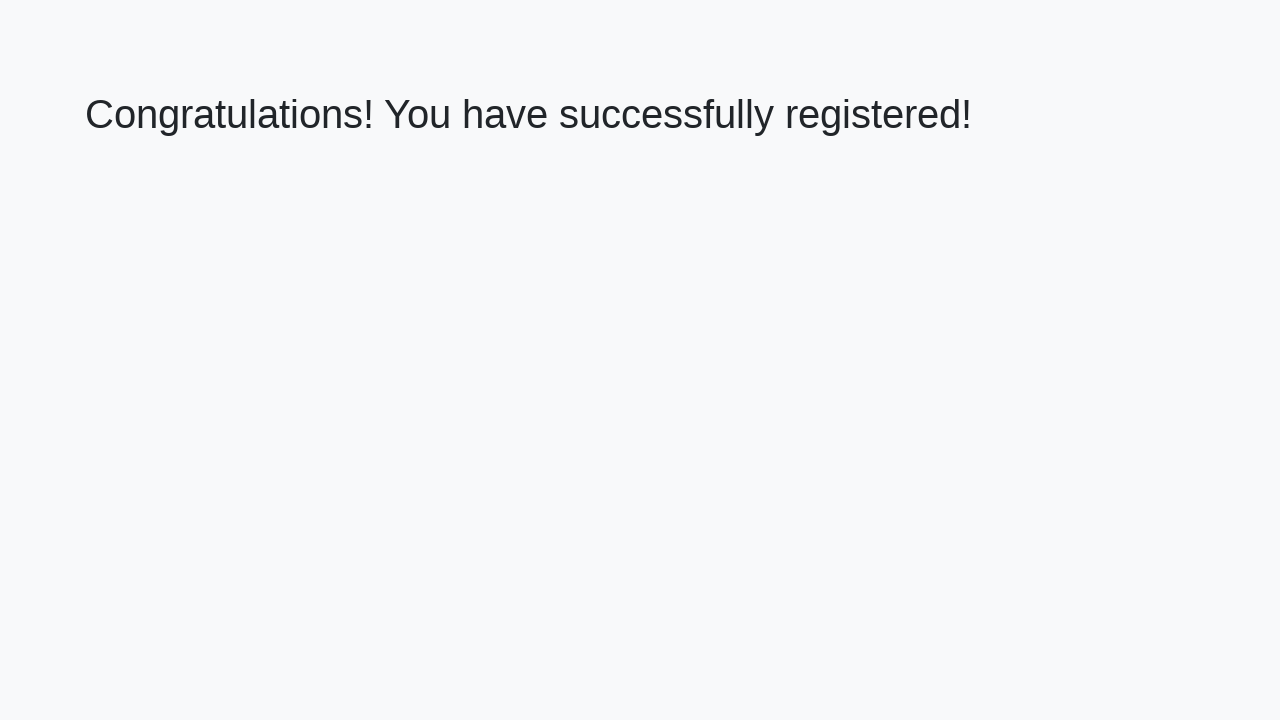

Verified successful registration message
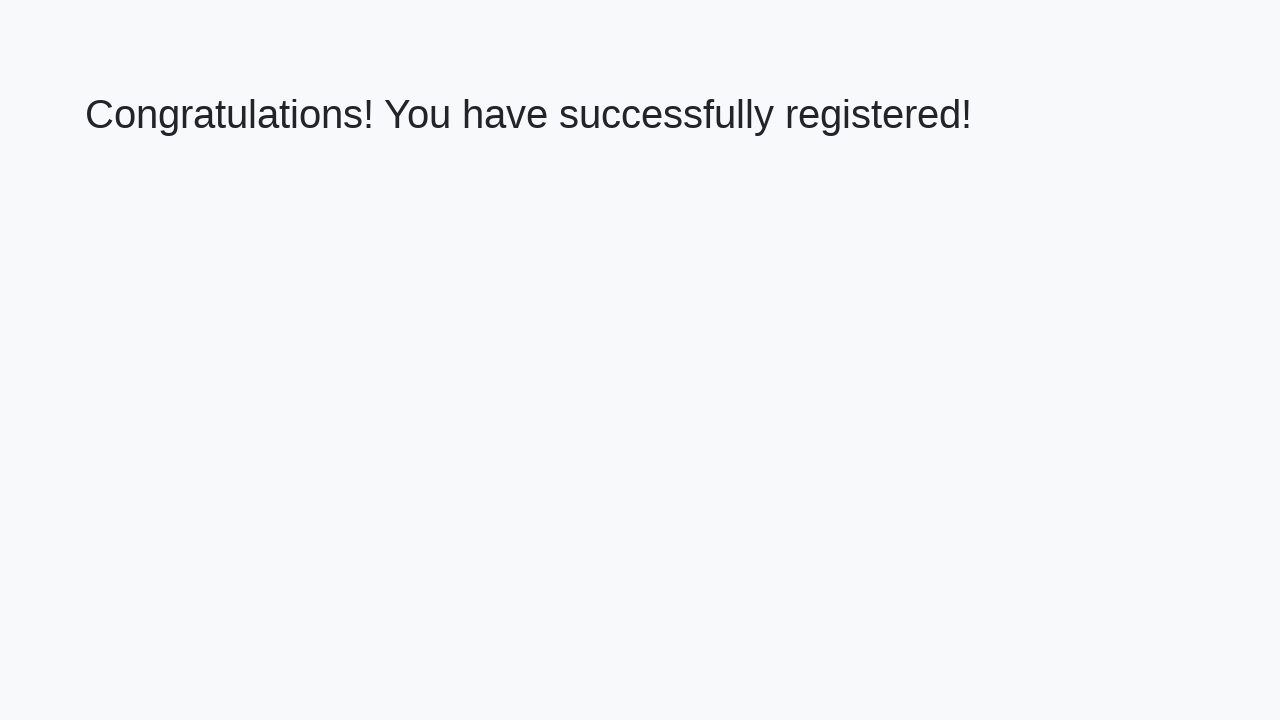

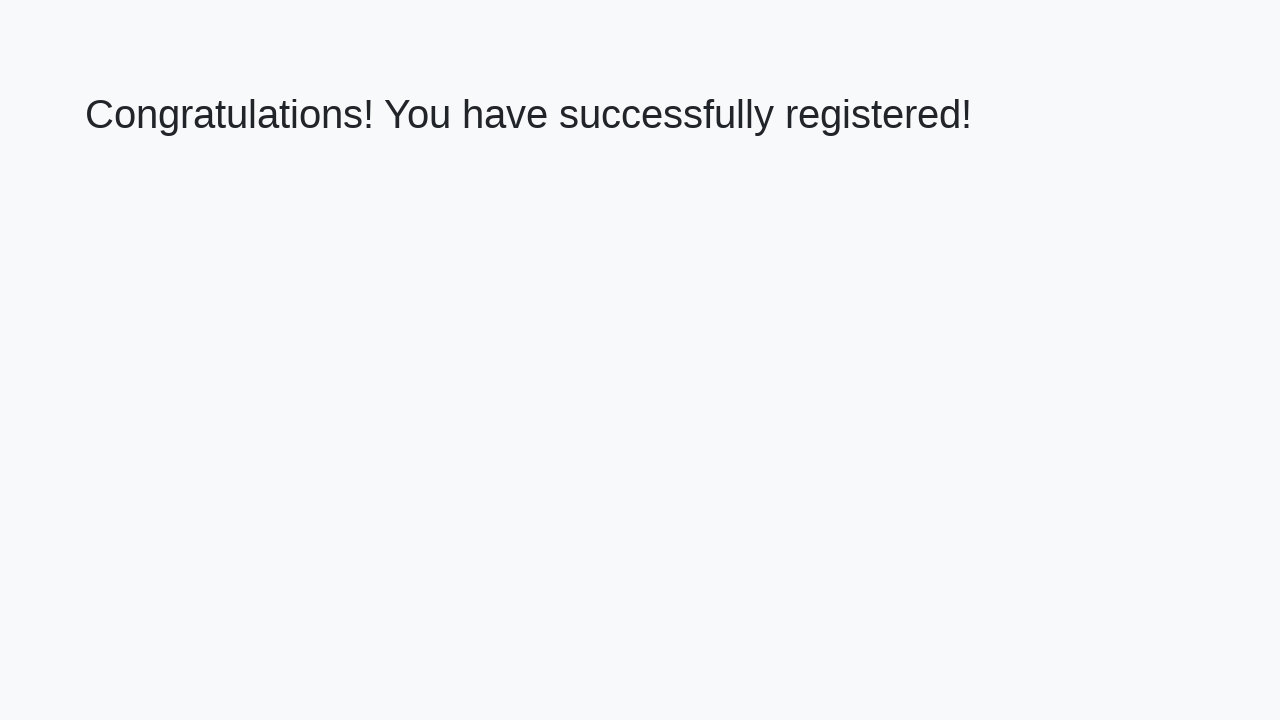